Tests jQuery UI selectmenu dropdown functionality by selecting different number options from the dropdown menu

Starting URL: https://jqueryui.com/resources/demos/selectmenu/default.html

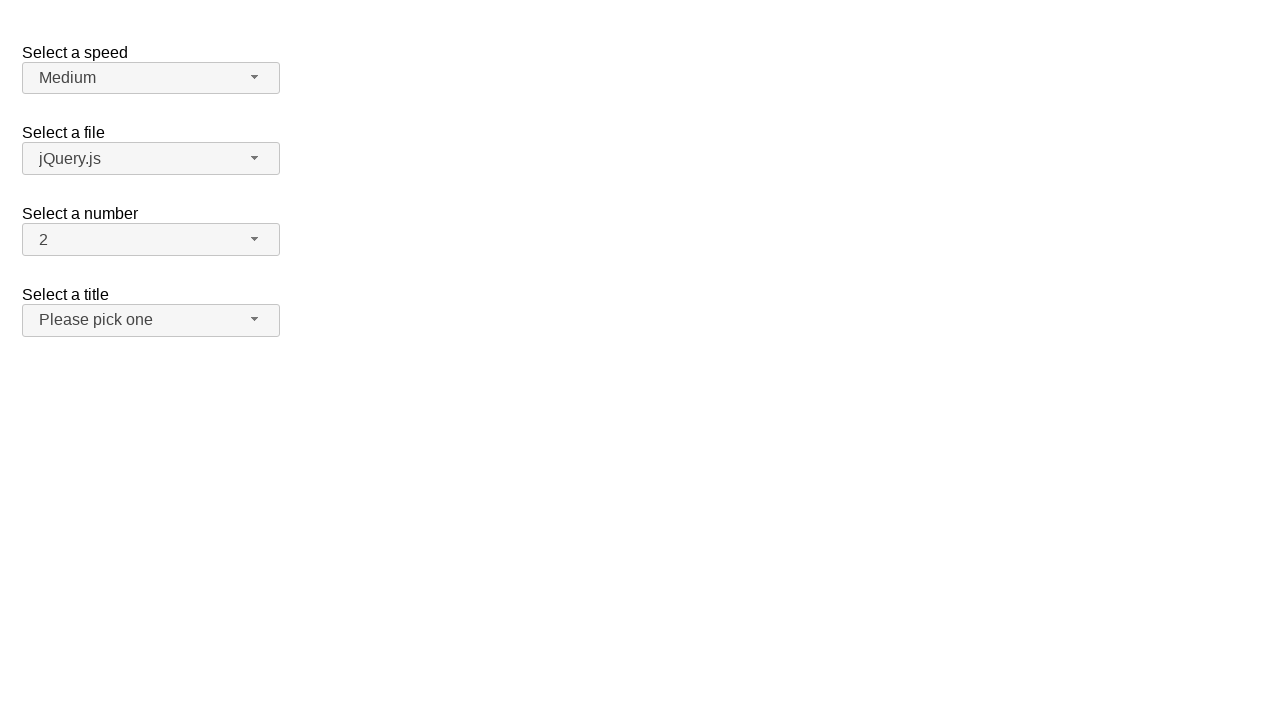

Clicked on the number dropdown button at (151, 240) on xpath=//span[@id='number-button']
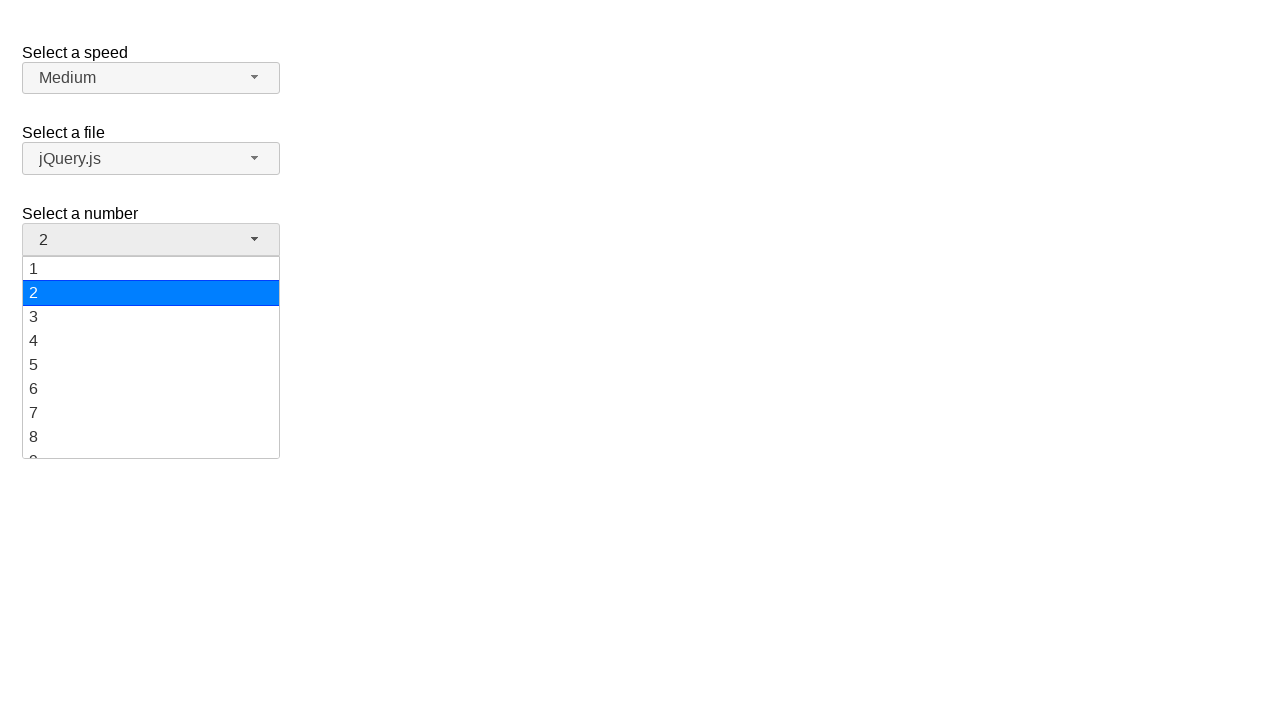

Dropdown menu items loaded and became visible
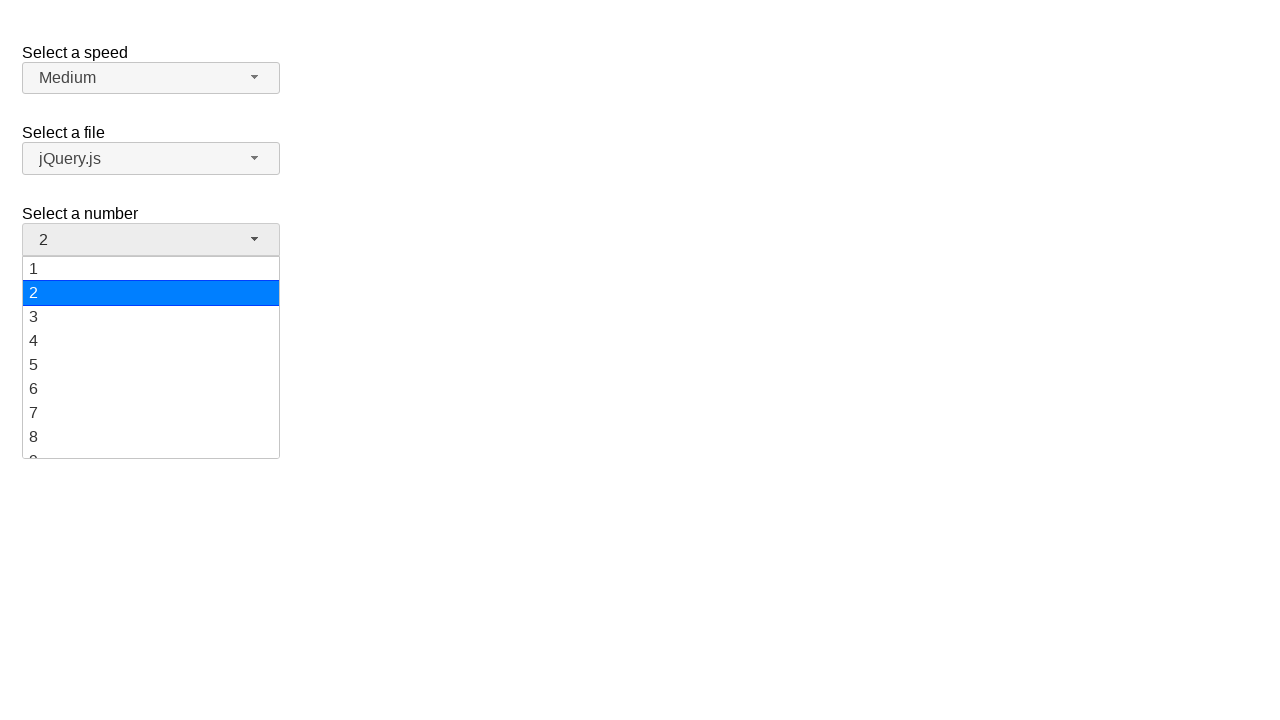

Retrieved all dropdown menu items
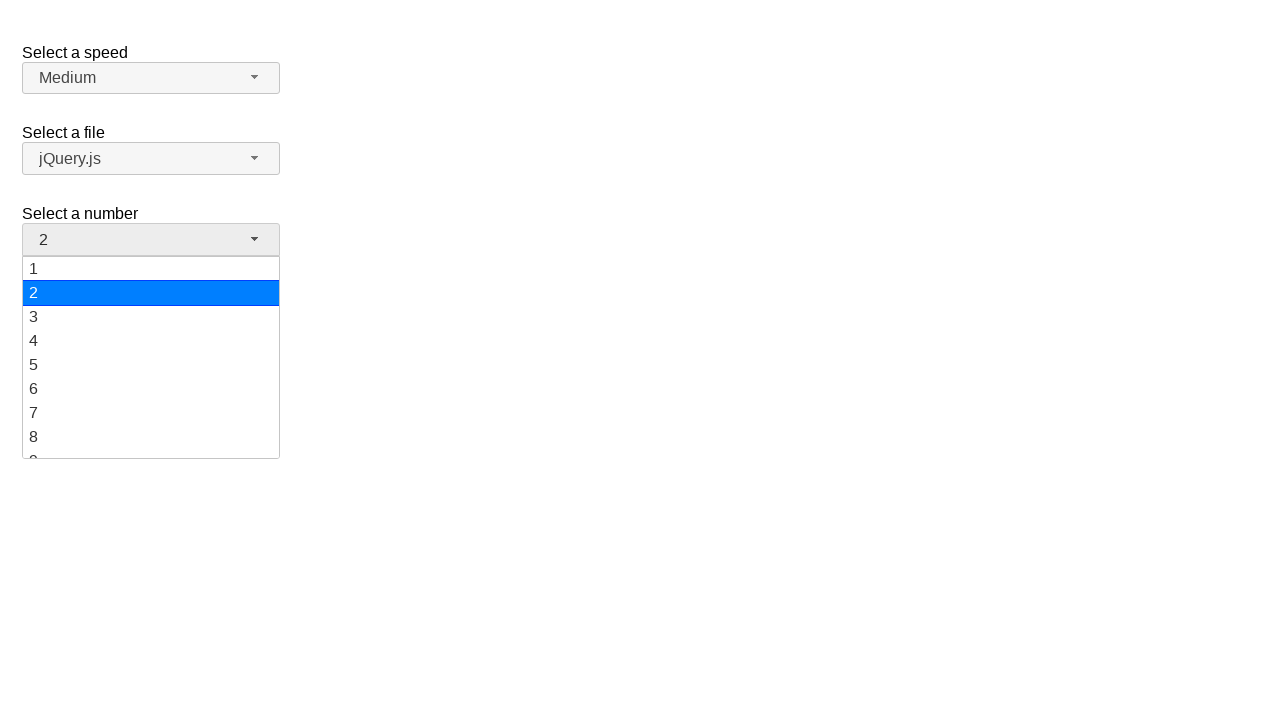

Selected option '5' from the dropdown menu at (151, 365) on xpath=//ul[@id='number-menu']//li//div >> nth=4
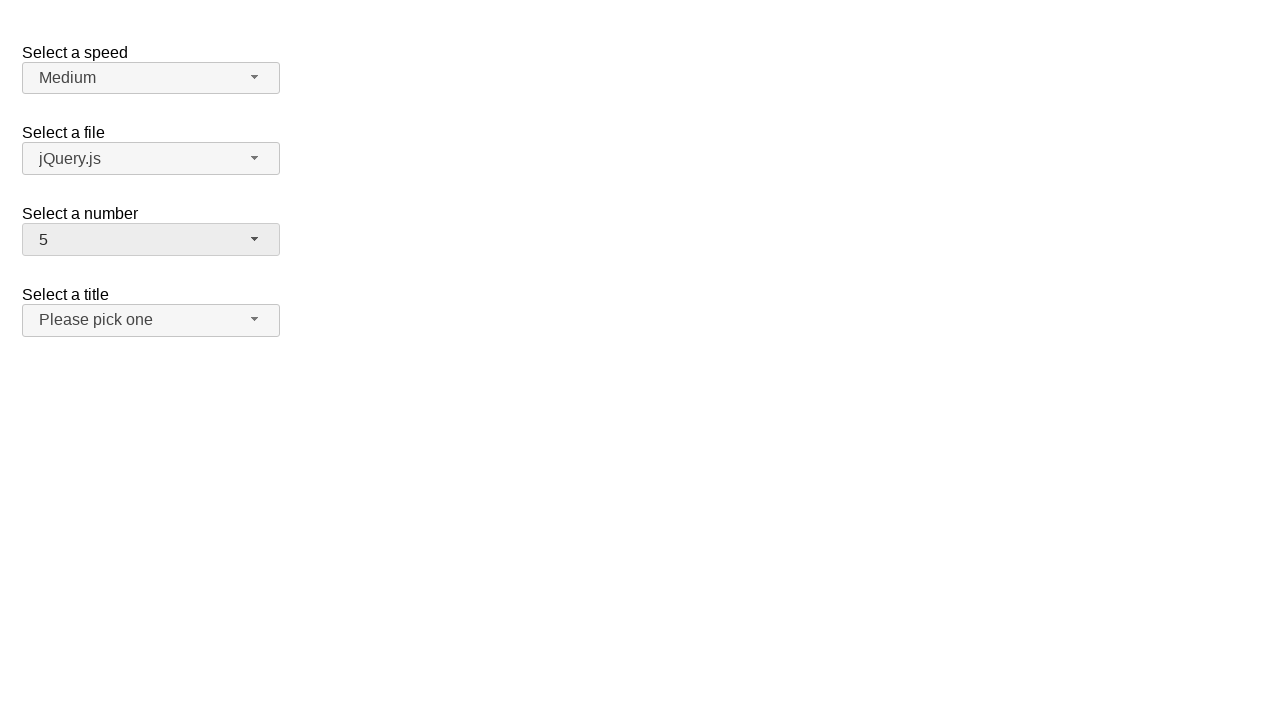

Verified that '5' is displayed as the selected value in the dropdown button
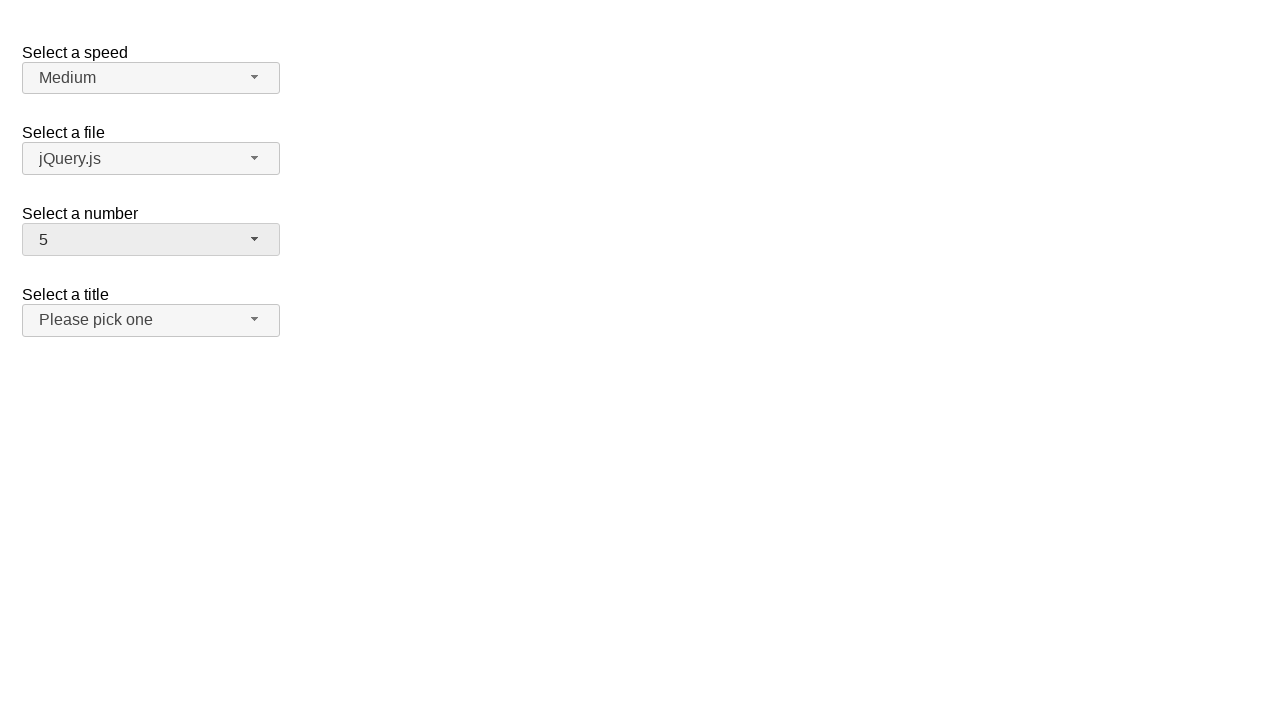

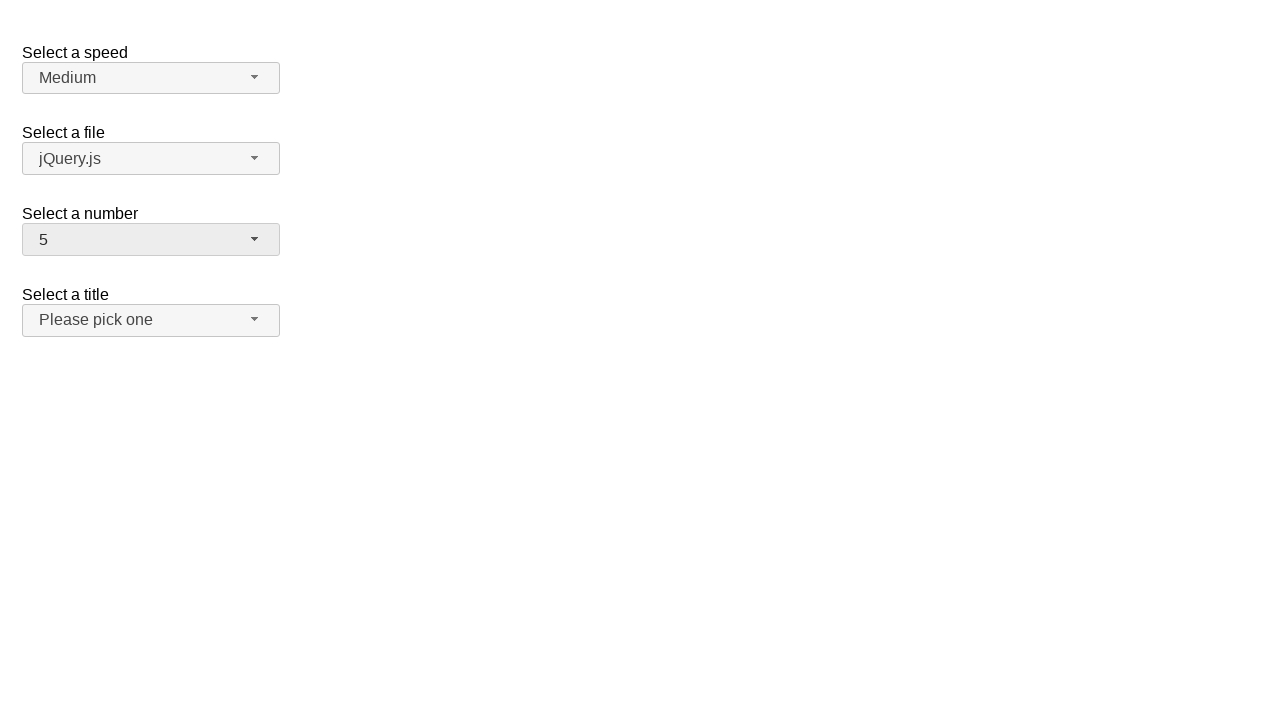